Tests the privacy policy link by clicking it from the account page

Starting URL: http://demostore.supersqa.com/my-account/

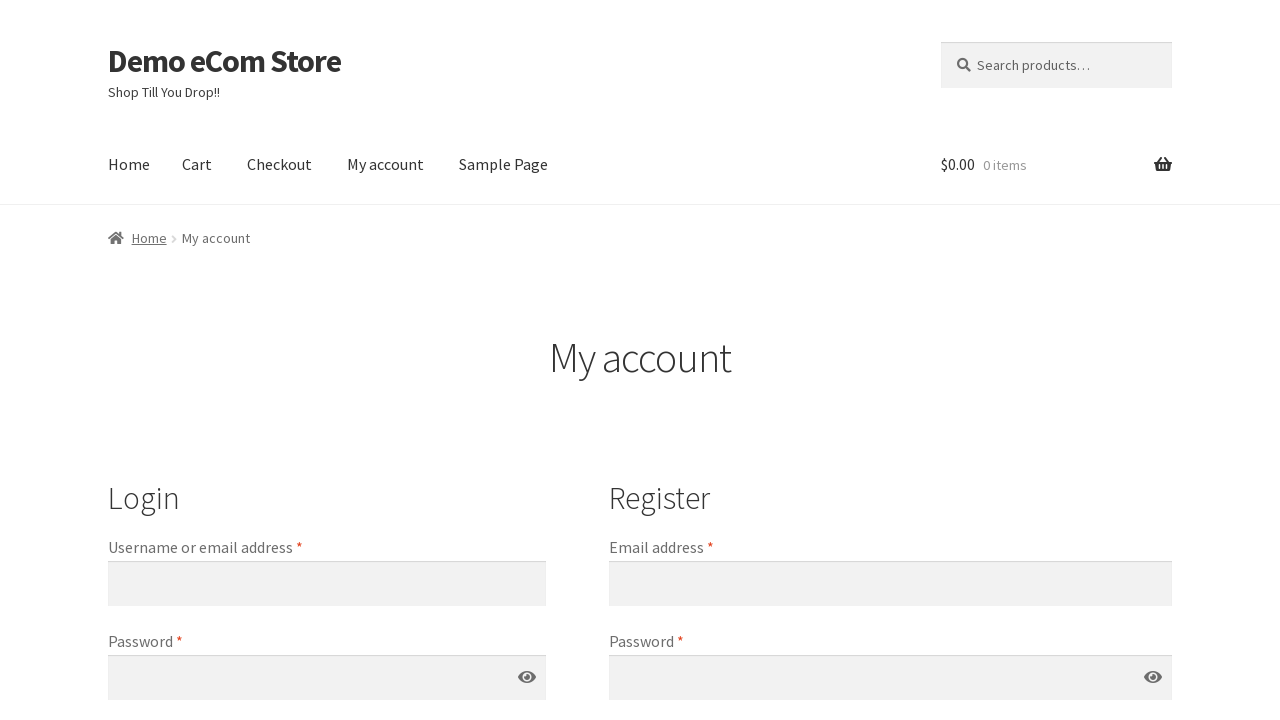

Clicked privacy policy link from account page at (680, 361) on xpath=/html/body/div/div[2]/div/div[2]/main/article/div/div/div[2]/div[2]/form/d
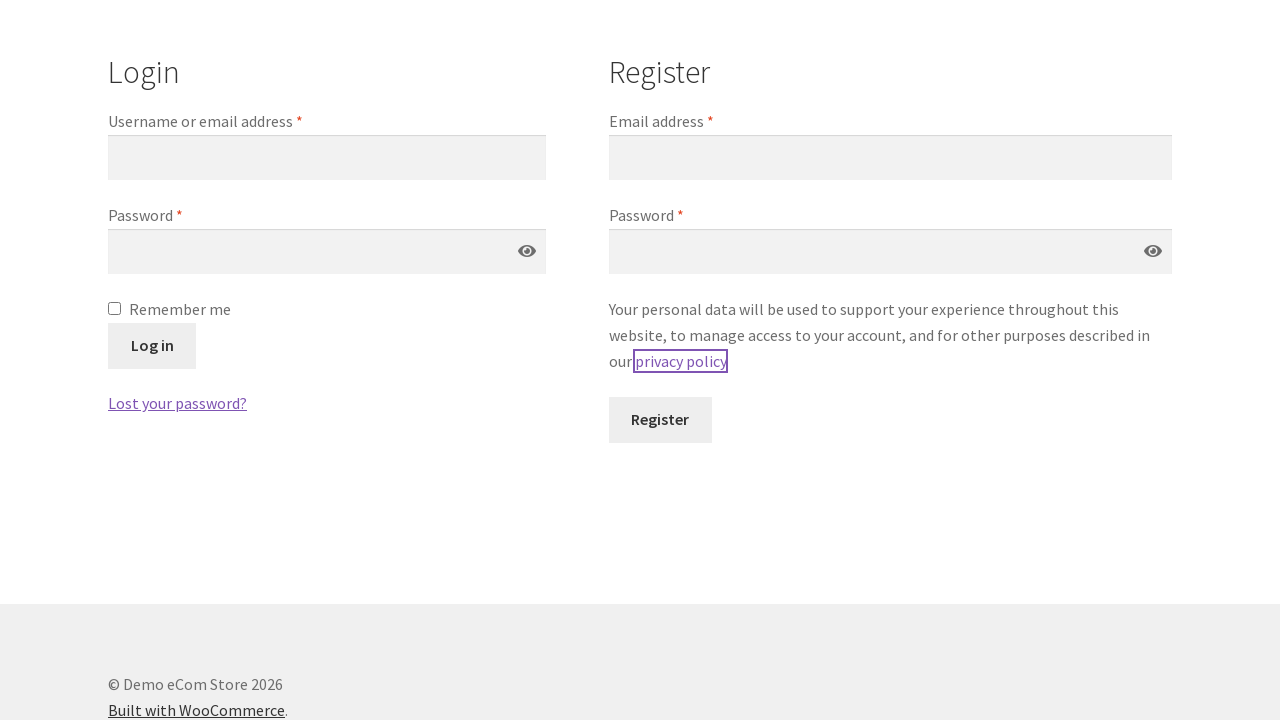

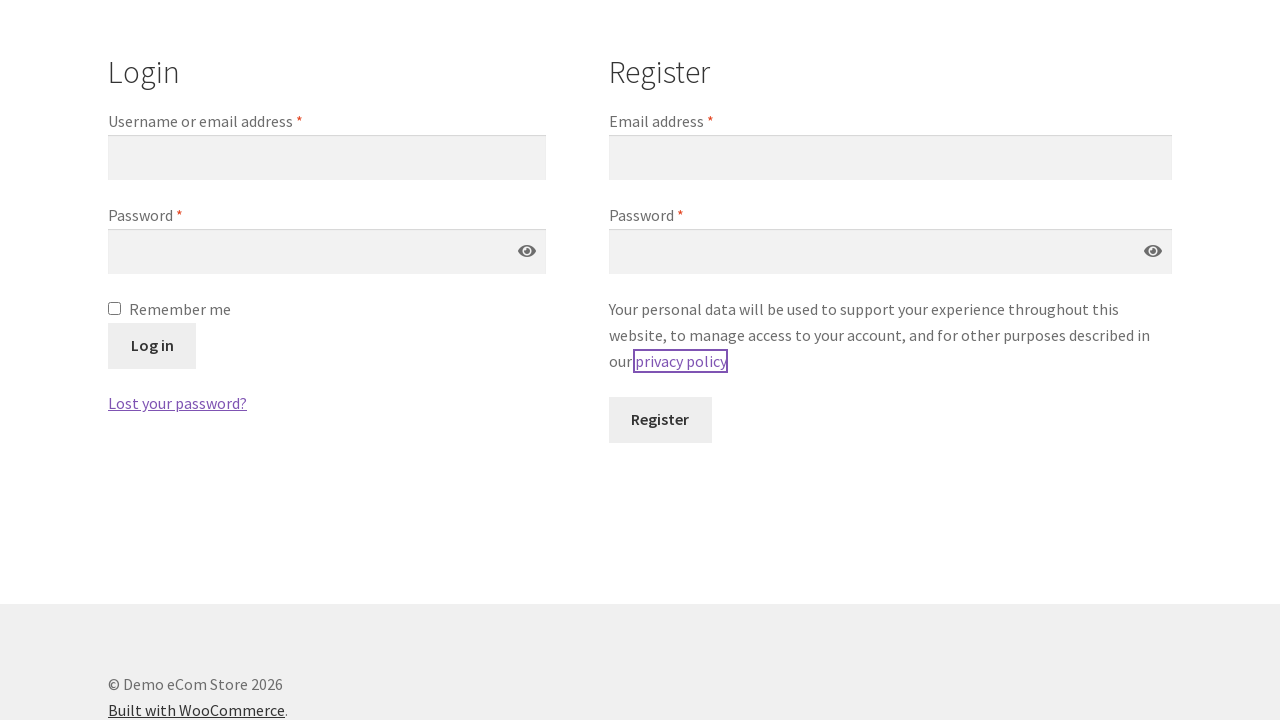